Fills out a demo request form with name and contact information, then retrieves all links on the page

Starting URL: https://www.orangehrm.com/en/book-a-free-demo

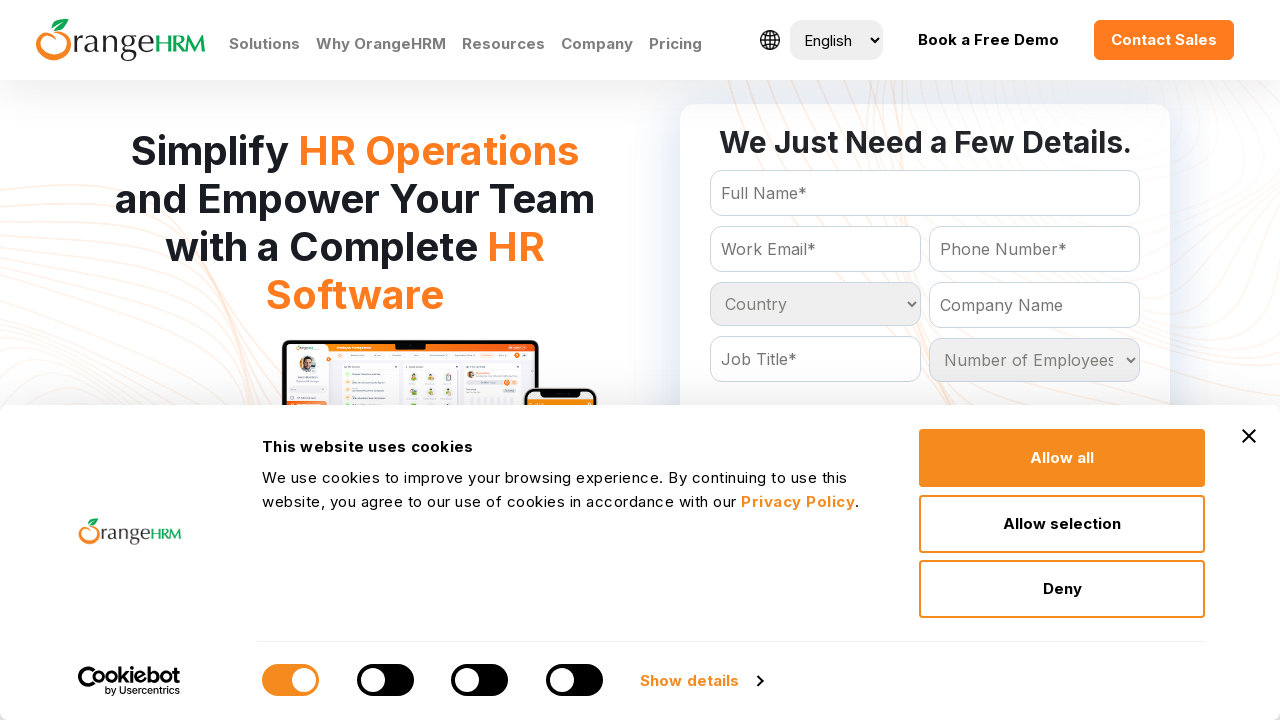

Filled Full Name field with 'Chandan' on #Form_getForm_FullName
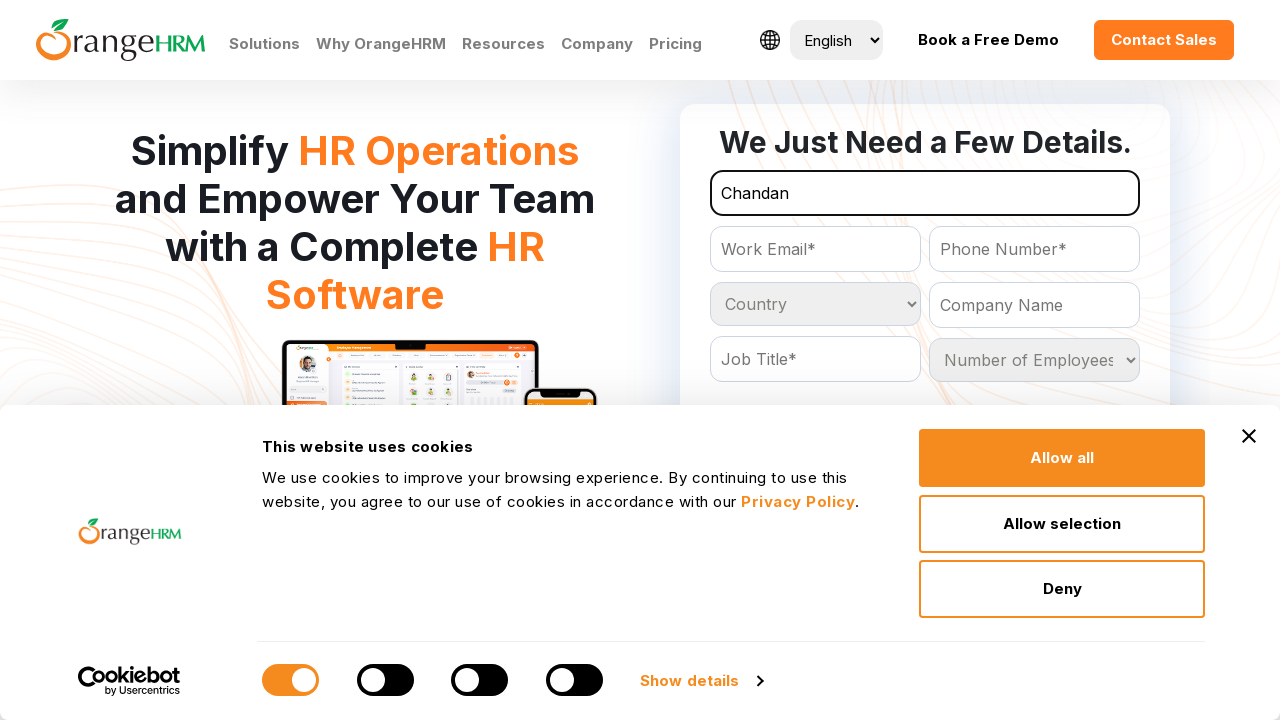

Filled Contact field with '0934809' on input[id='Form_getForm_Contact']
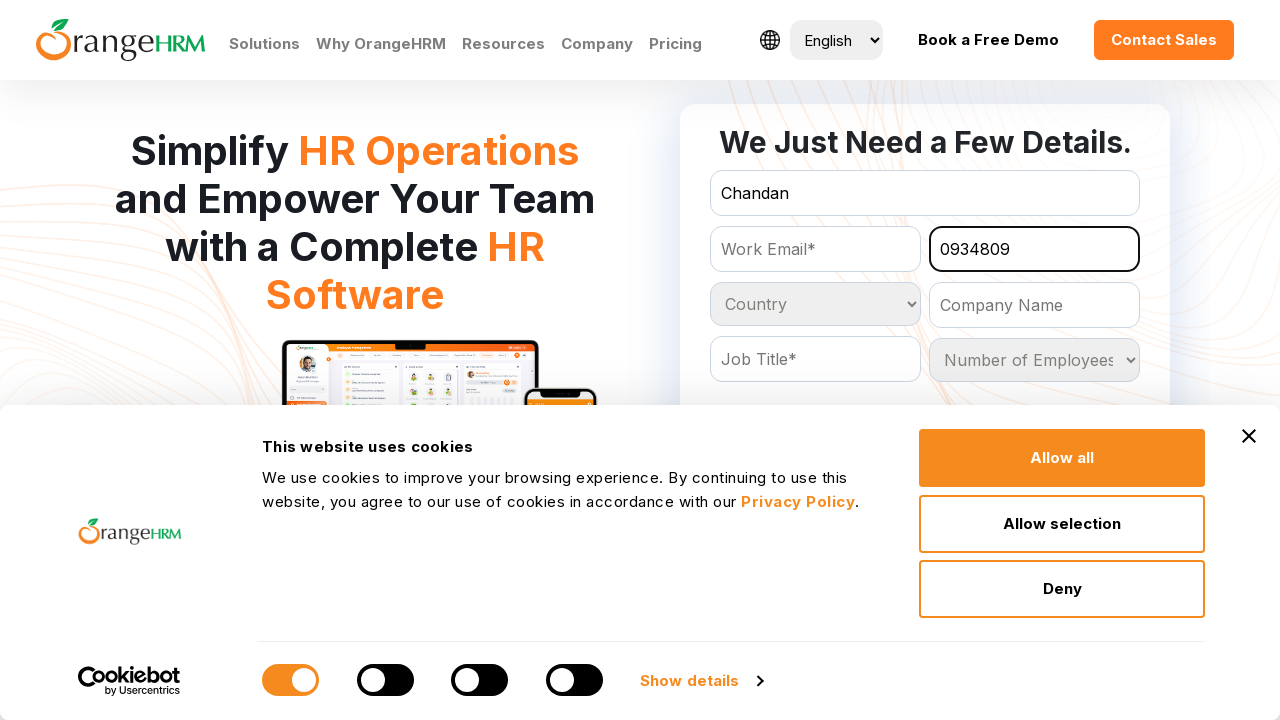

Waited for links to load on the page
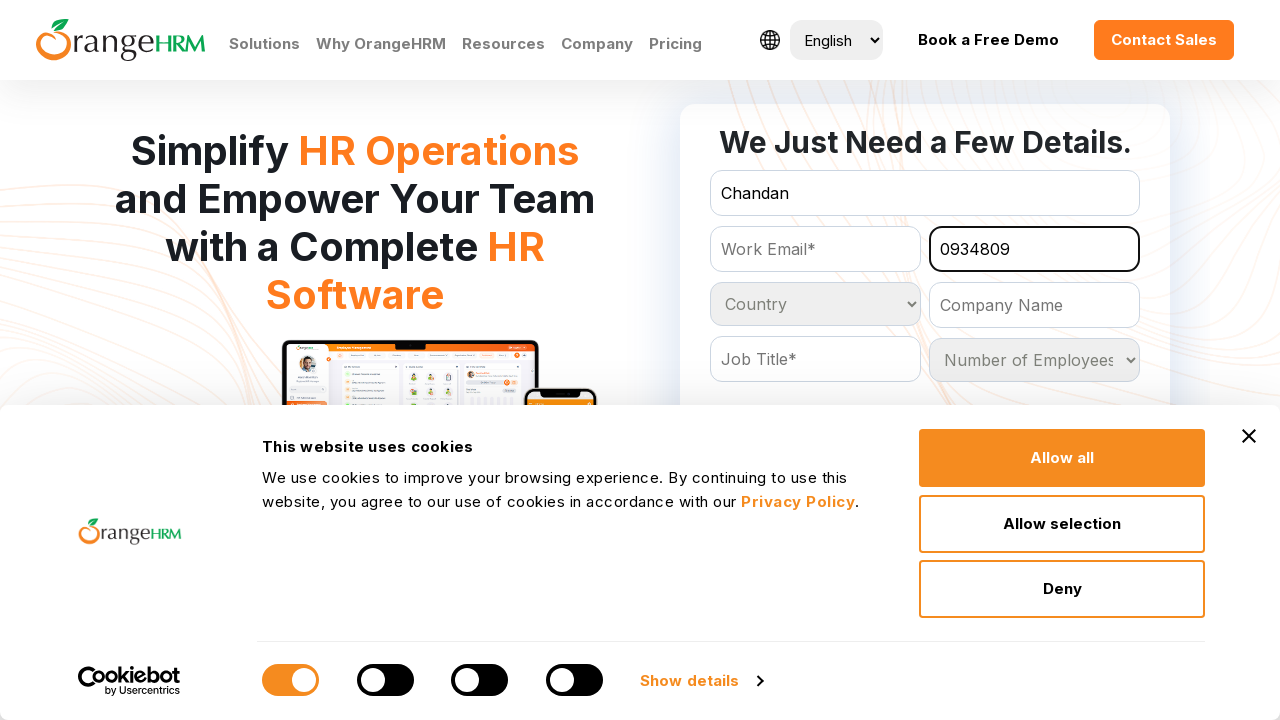

Retrieved all links from the page
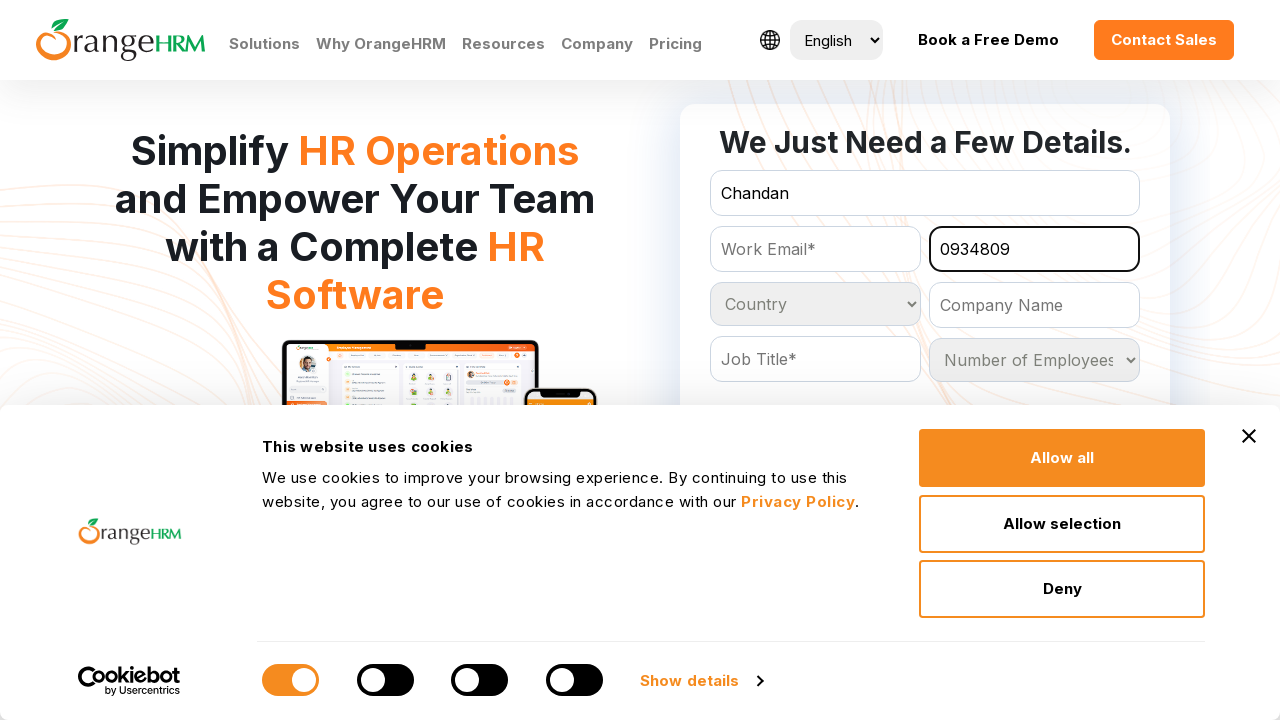

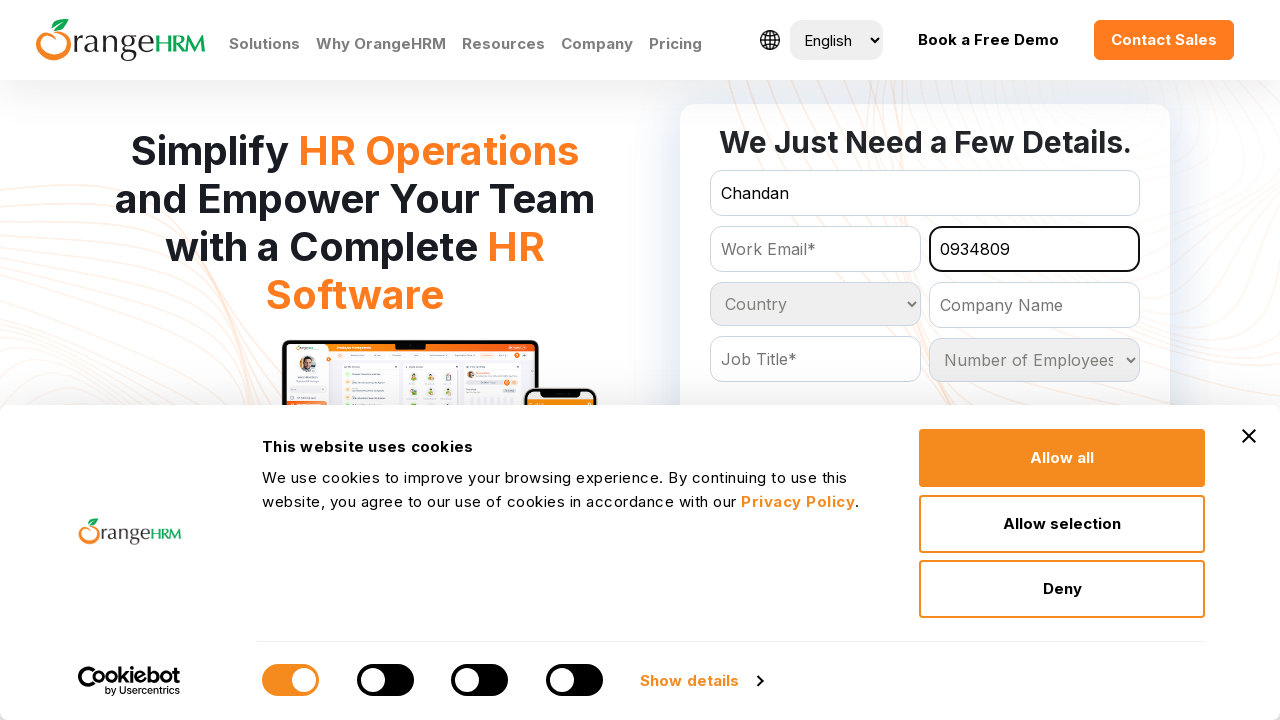